Navigates to a Brazilian dollar exchange rate website and verifies that the exchange rate input element is present and contains a value.

Starting URL: https://dolarhoje.com/

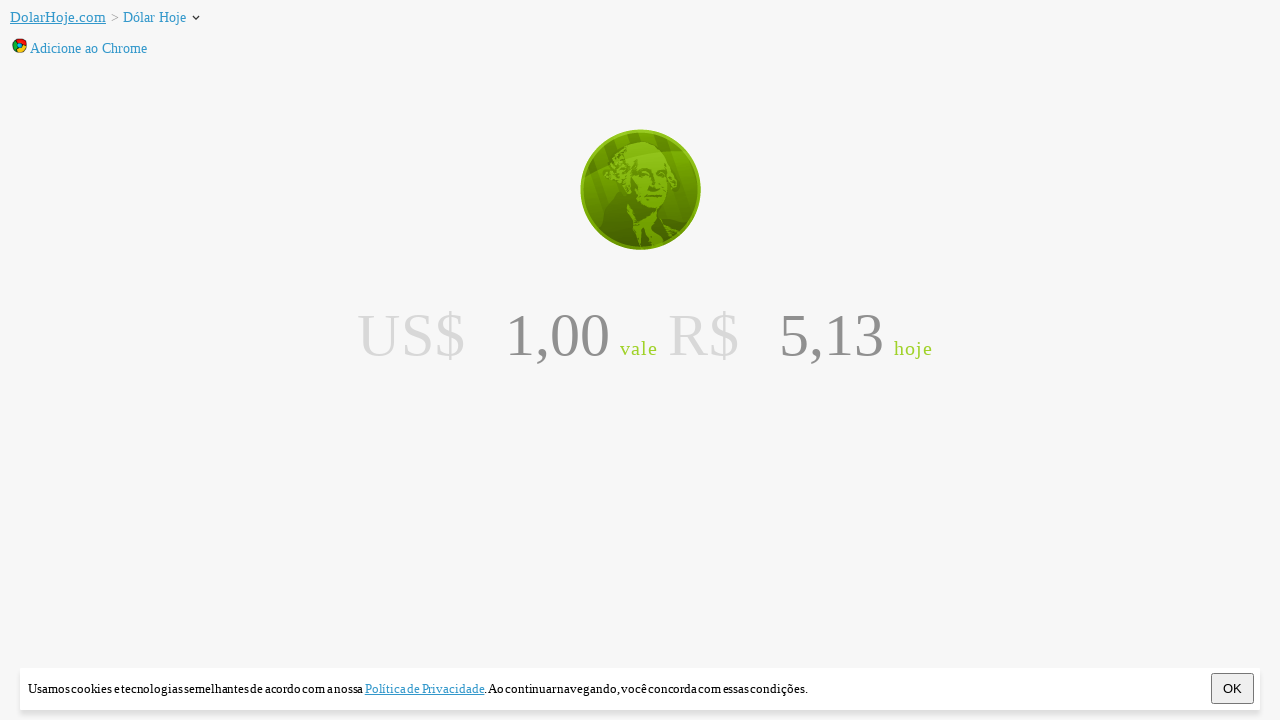

Navigated to Brazilian dollar exchange rate website (dolarhoje.com)
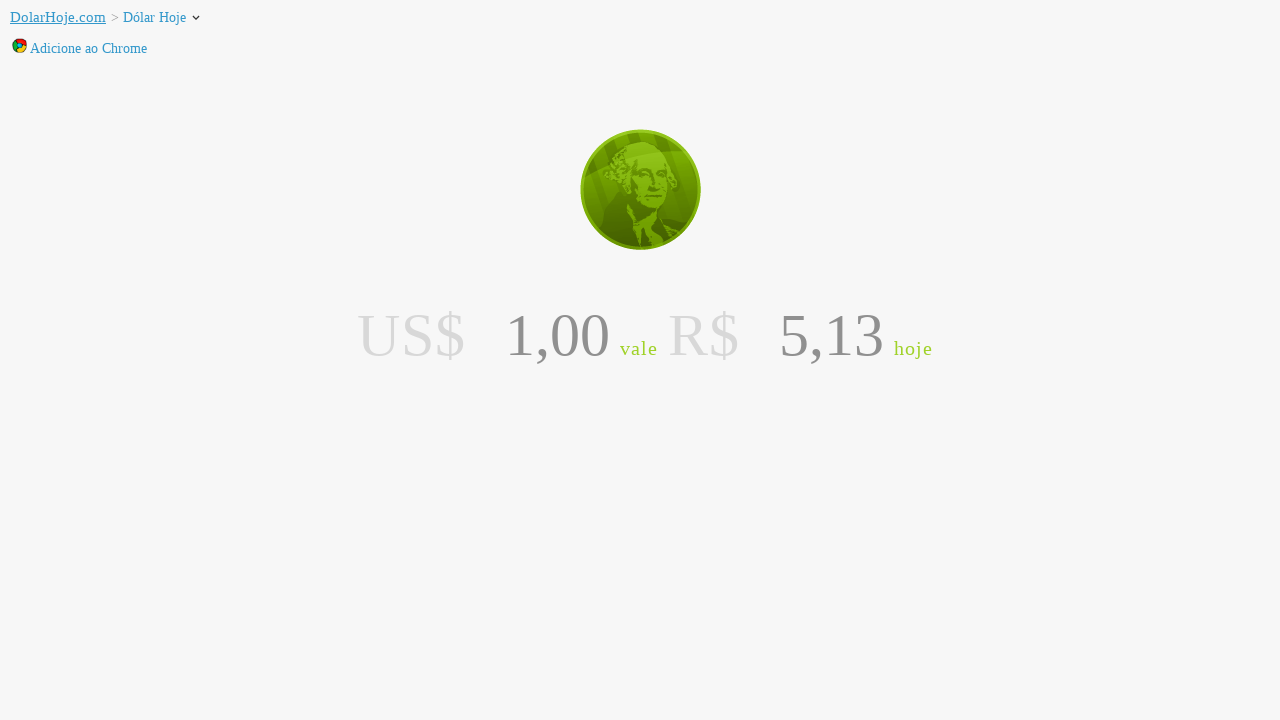

Exchange rate input element #nacional is present on the page
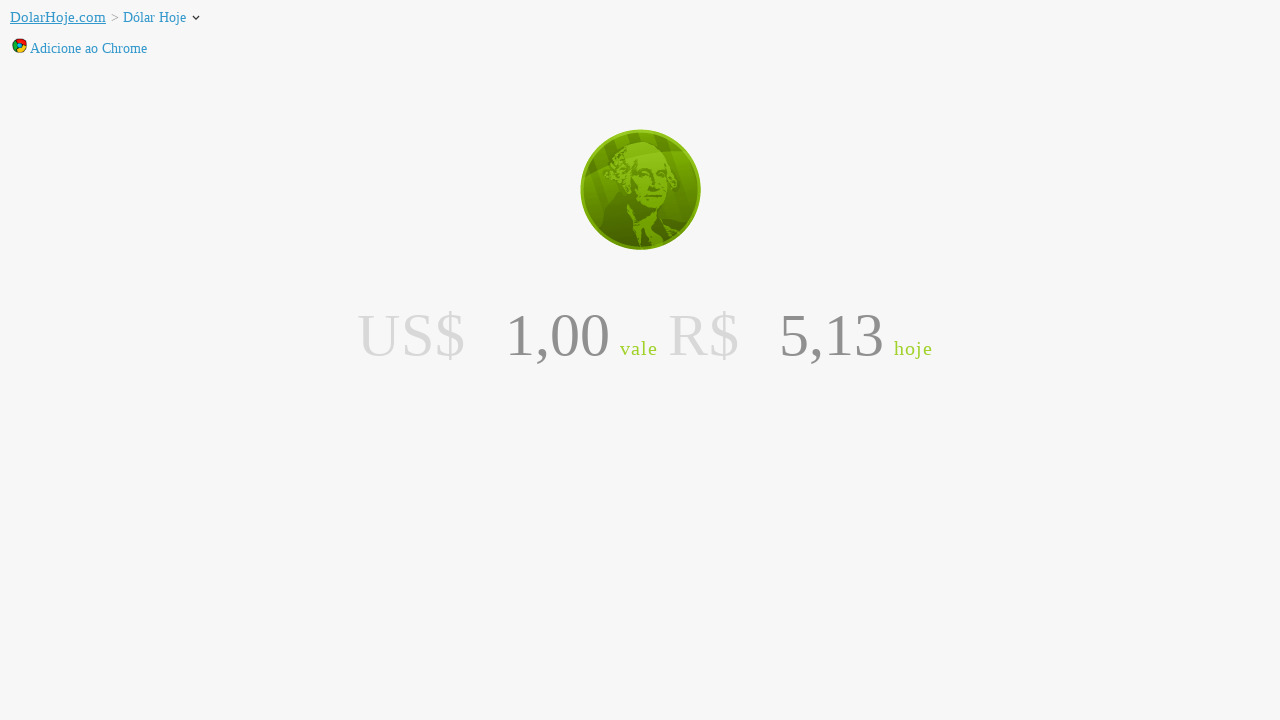

Located the exchange rate input element
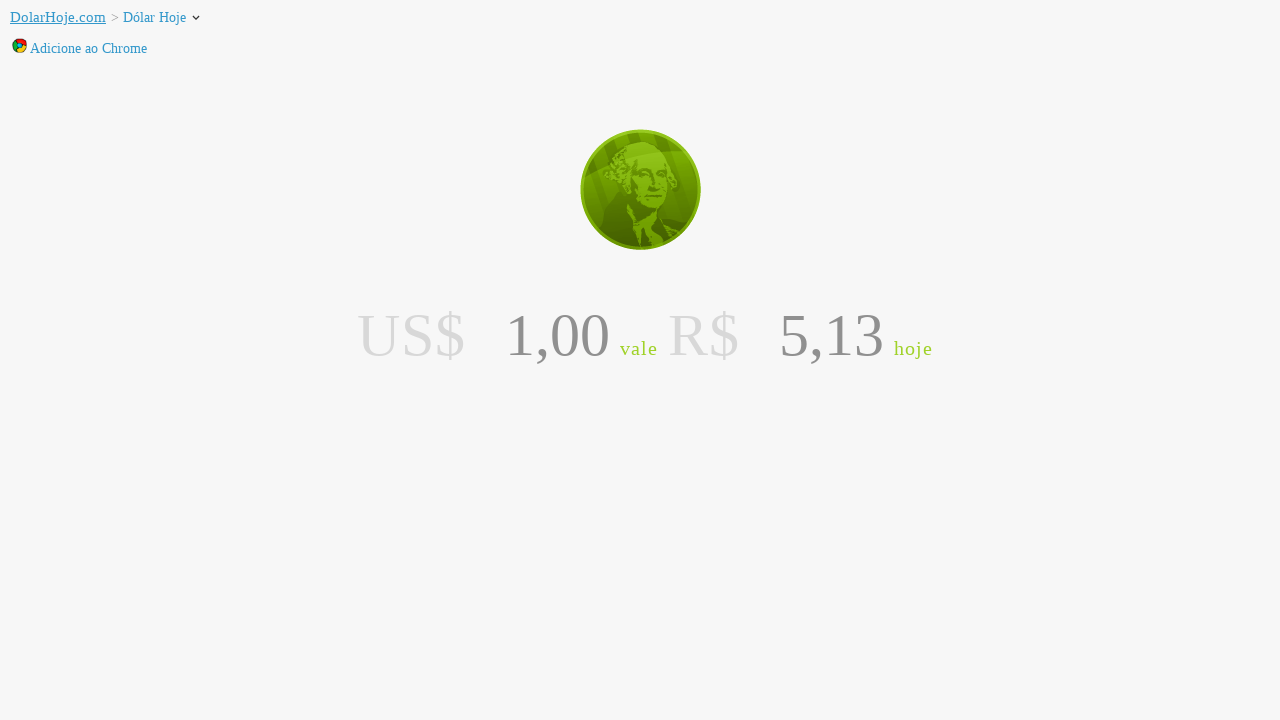

Exchange rate input element is visible and contains a value
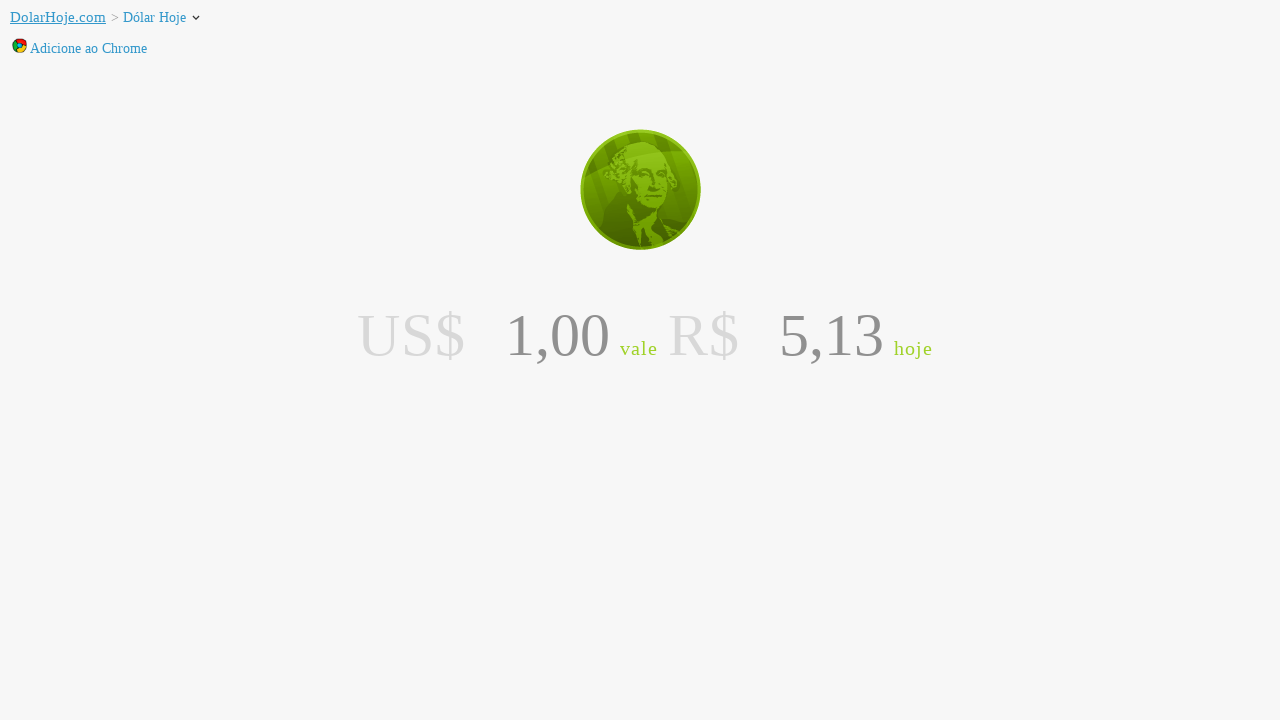

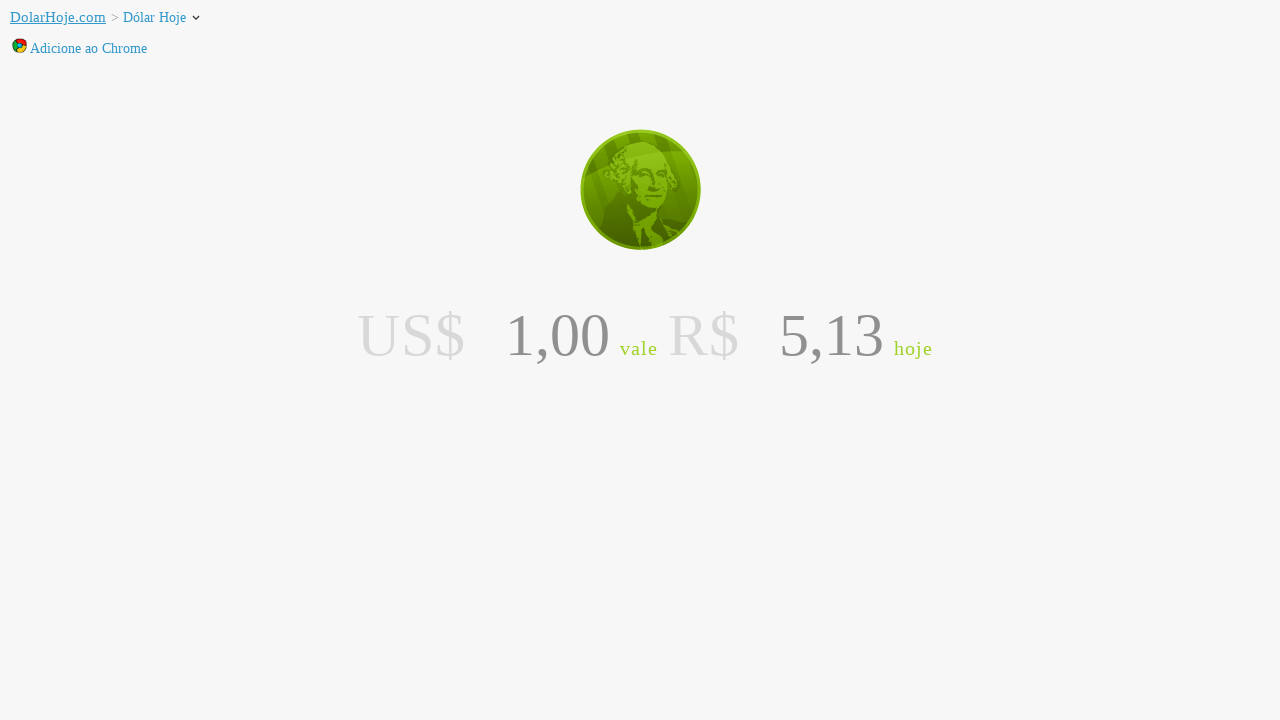